Parameterized test that verifies the FAQ accordion functionality on a scooter rental website by clicking on each question and verifying the corresponding answer is displayed correctly (8 test cases for 8 FAQ items).

Starting URL: https://qa-scooter.praktikum-services.ru/

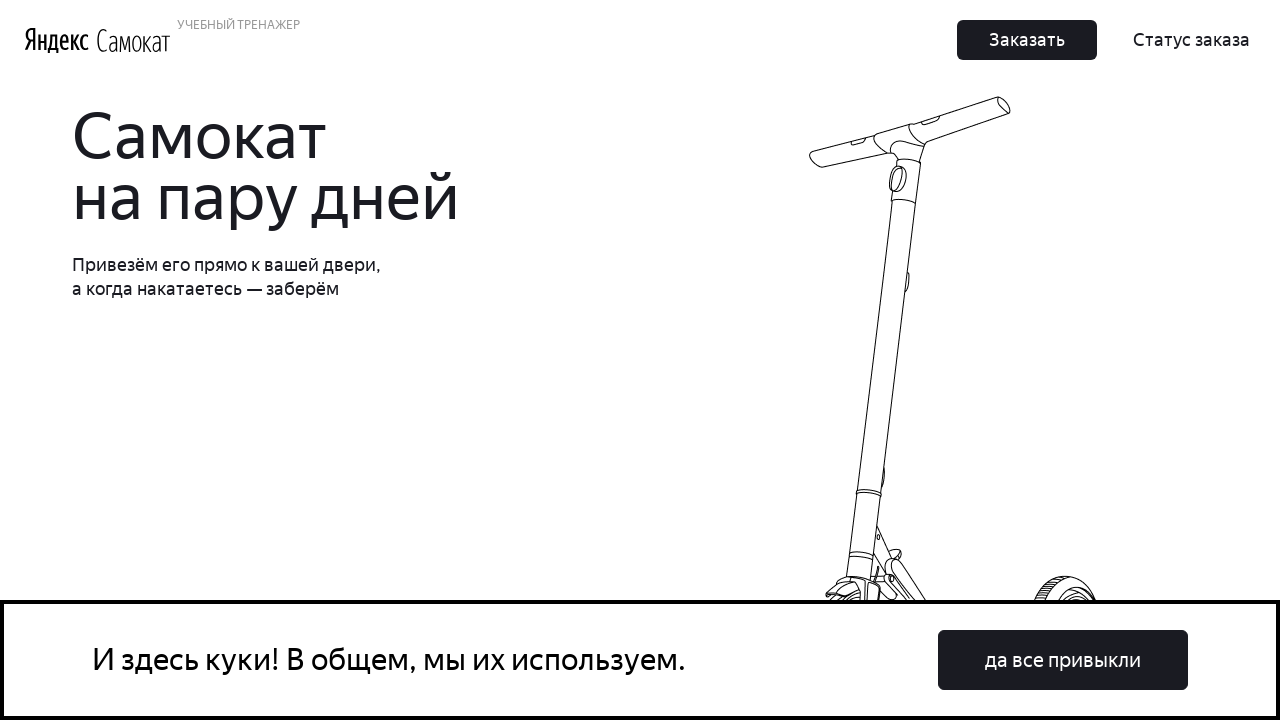

Scrolled to FAQ section
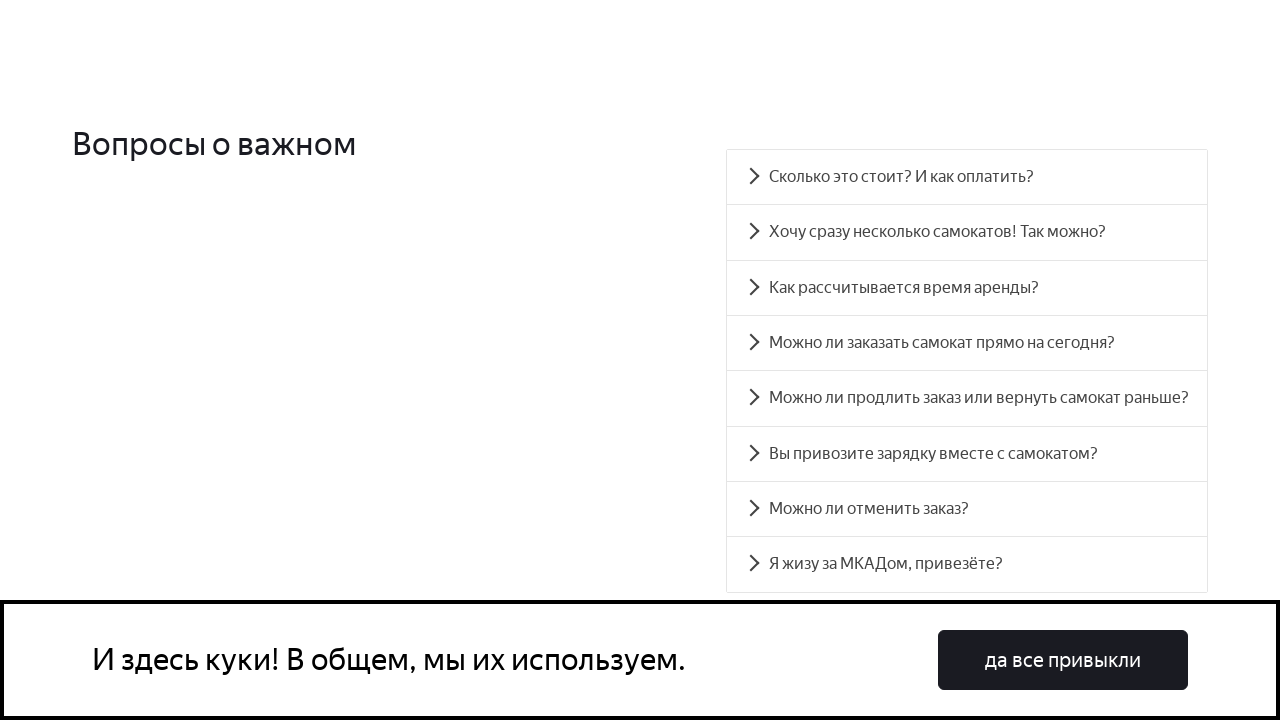

Clicked on FAQ question 1 at (967, 177) on [data-accordion-component='AccordionItem']:nth-child(1) [data-accordion-componen
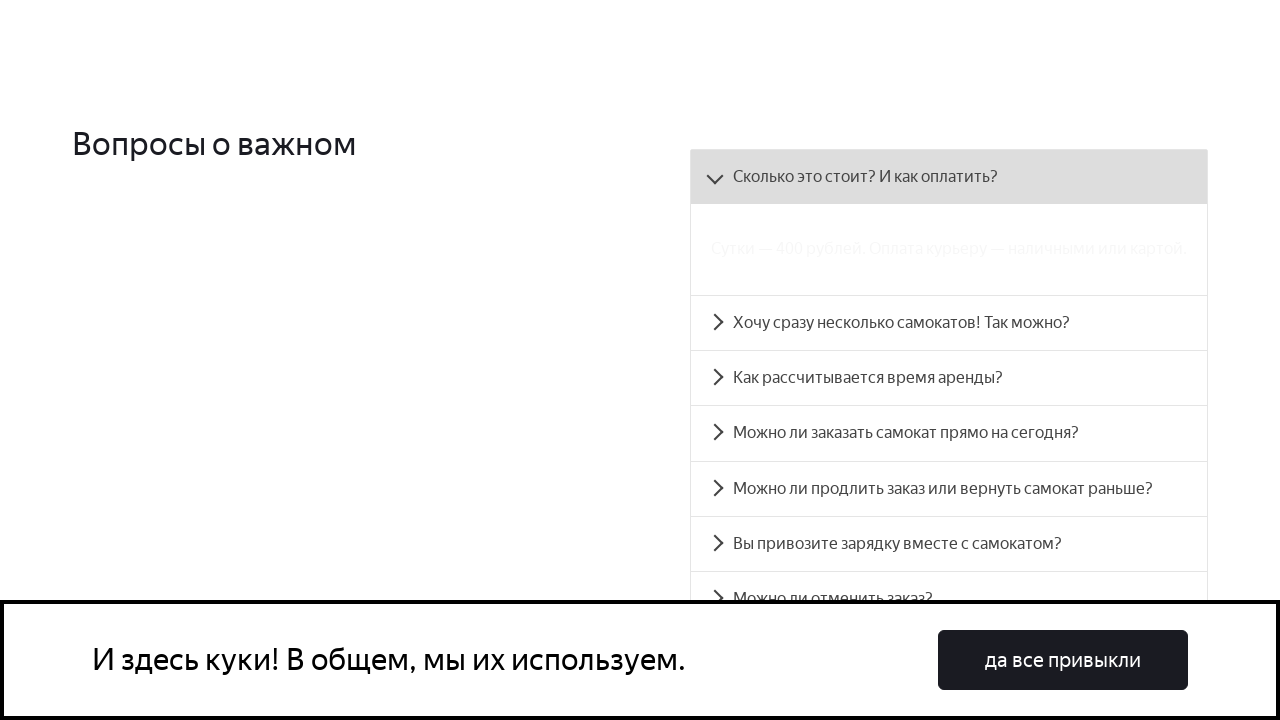

FAQ answer panel 1 became visible
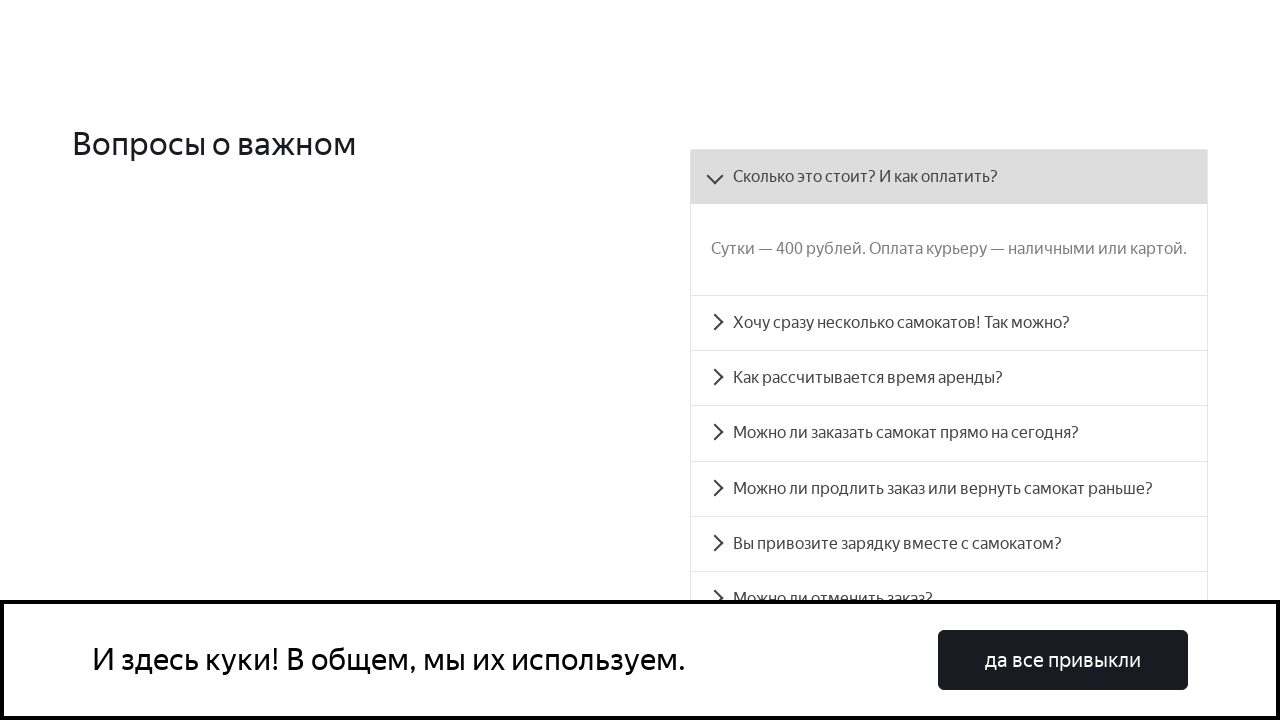

Verified answer text for FAQ item 1 contains expected content
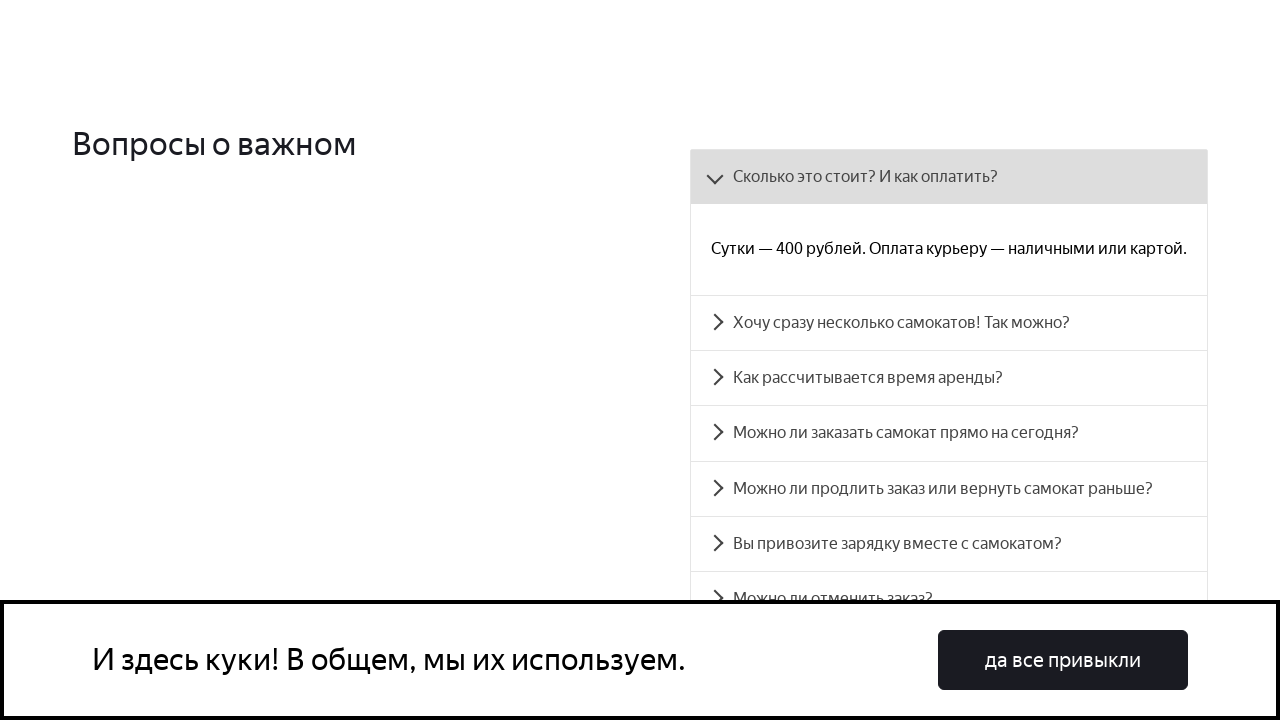

Clicked on FAQ question 2 at (949, 323) on [data-accordion-component='AccordionItem']:nth-child(2) [data-accordion-componen
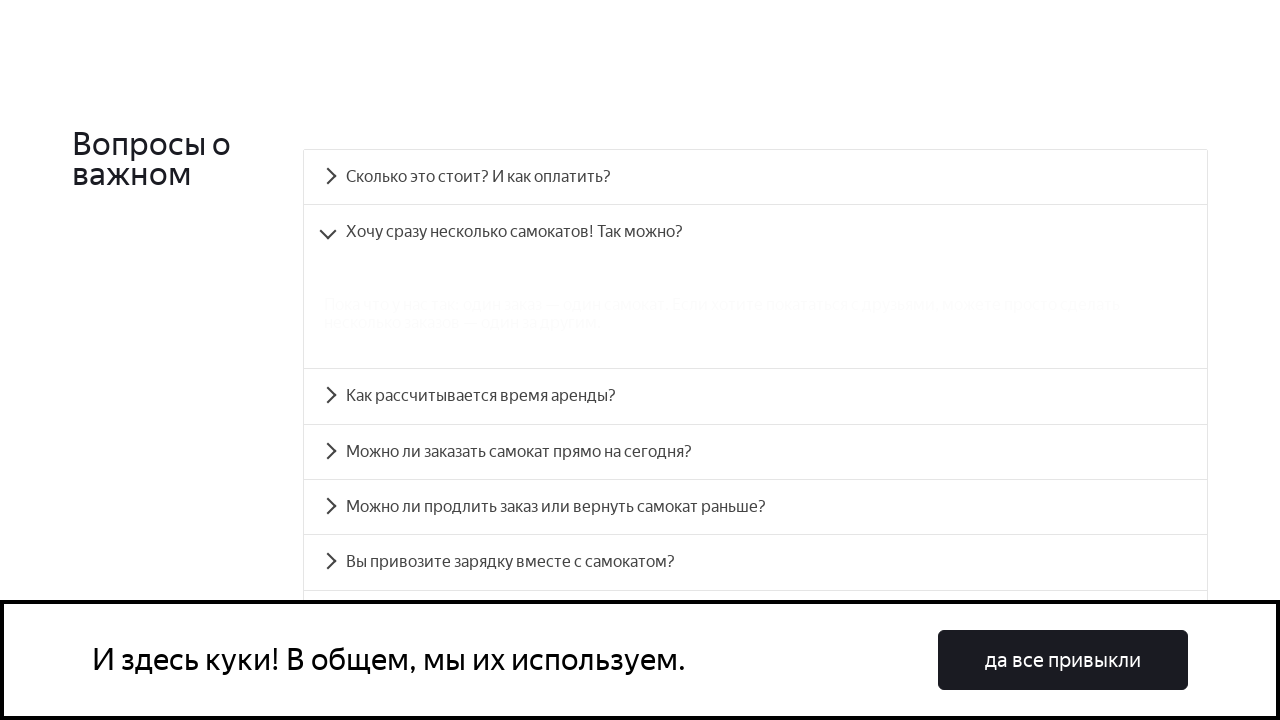

FAQ answer panel 2 became visible
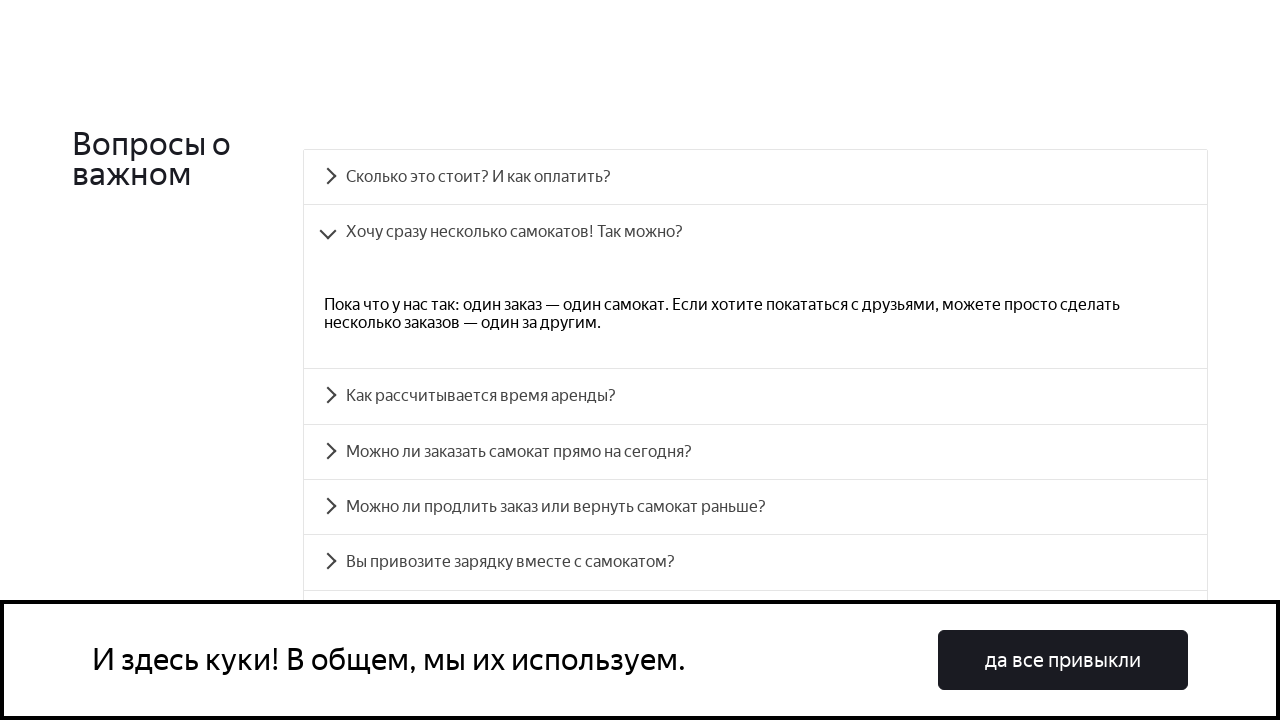

Verified answer text for FAQ item 2 contains expected content
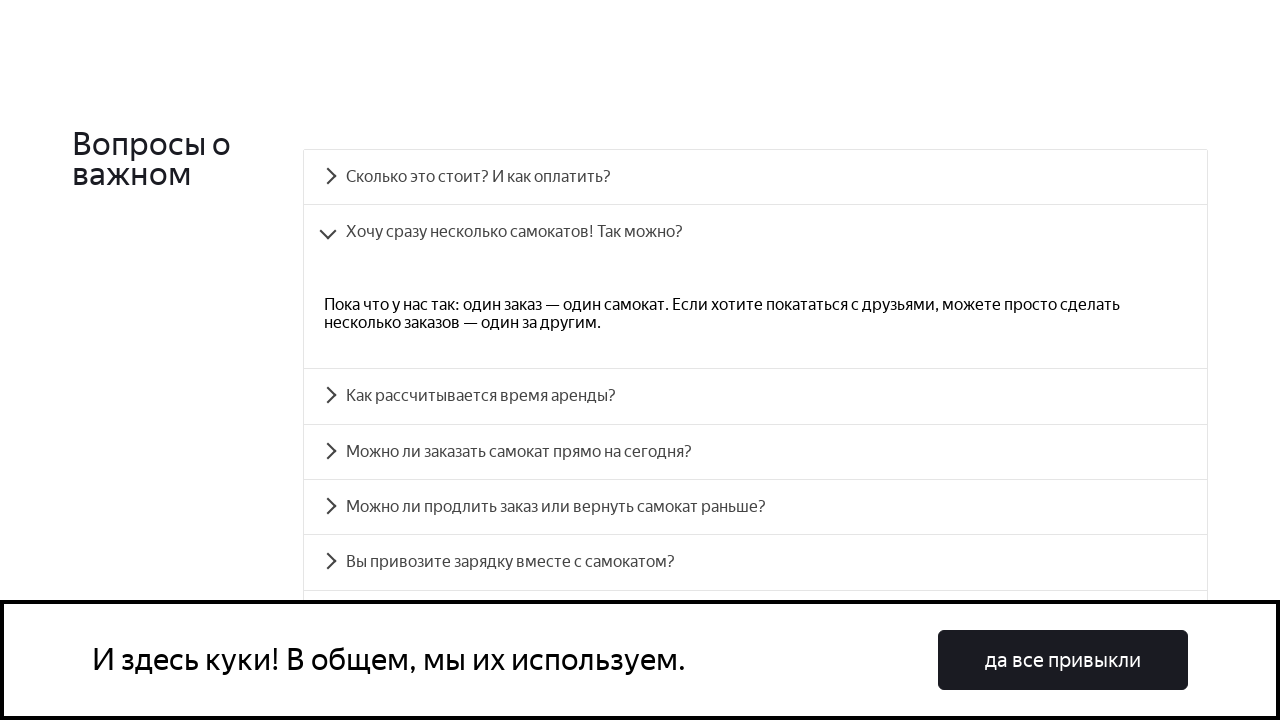

Clicked on FAQ question 3 at (755, 396) on [data-accordion-component='AccordionItem']:nth-child(3) [data-accordion-componen
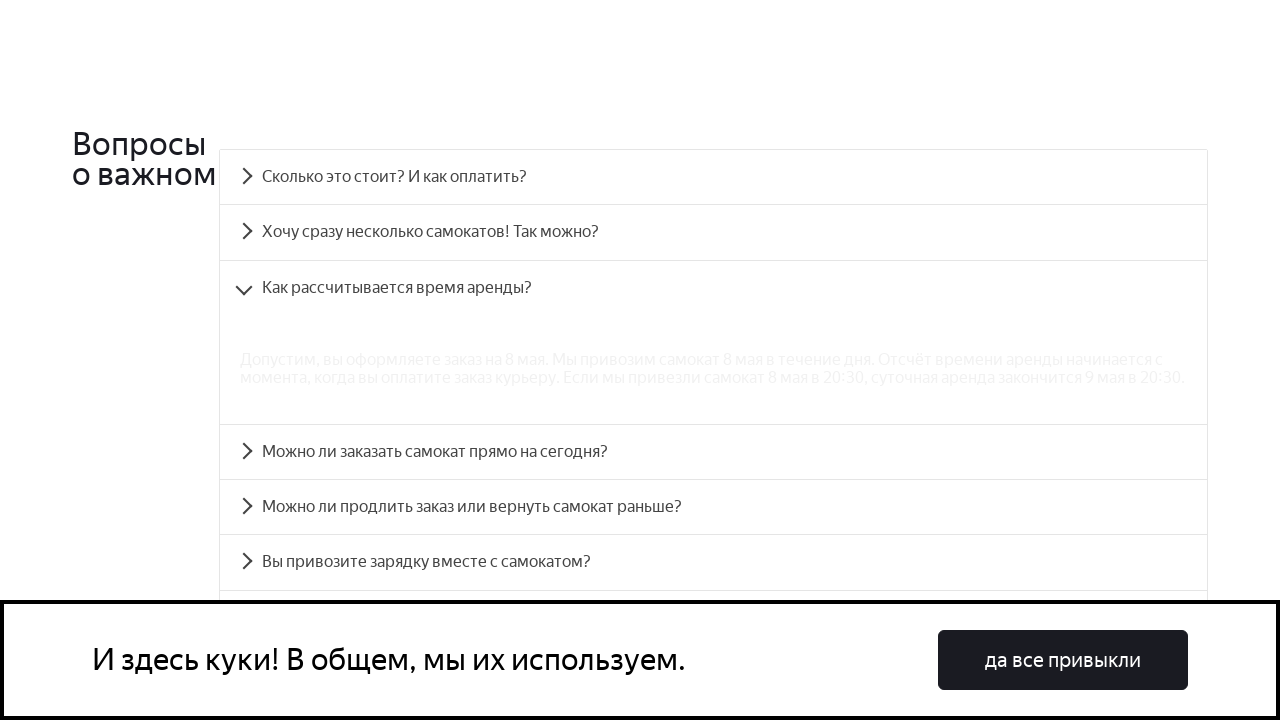

FAQ answer panel 3 became visible
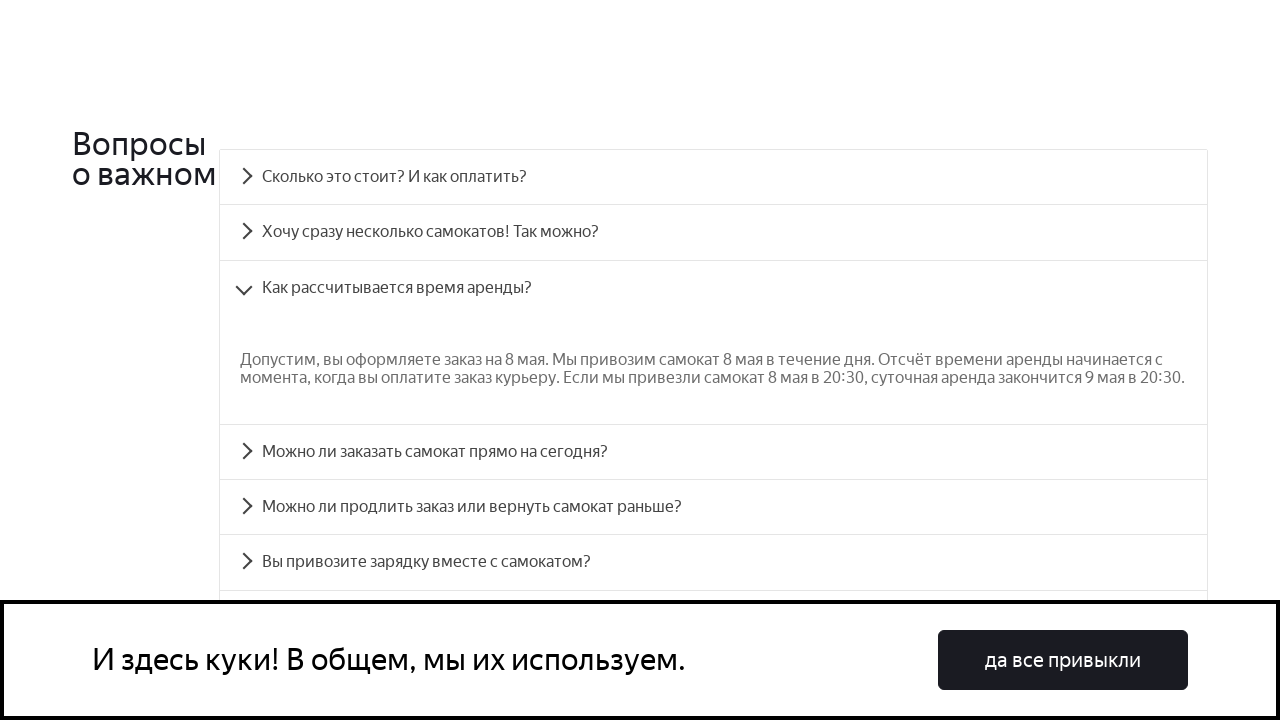

Verified answer text for FAQ item 3 contains expected content
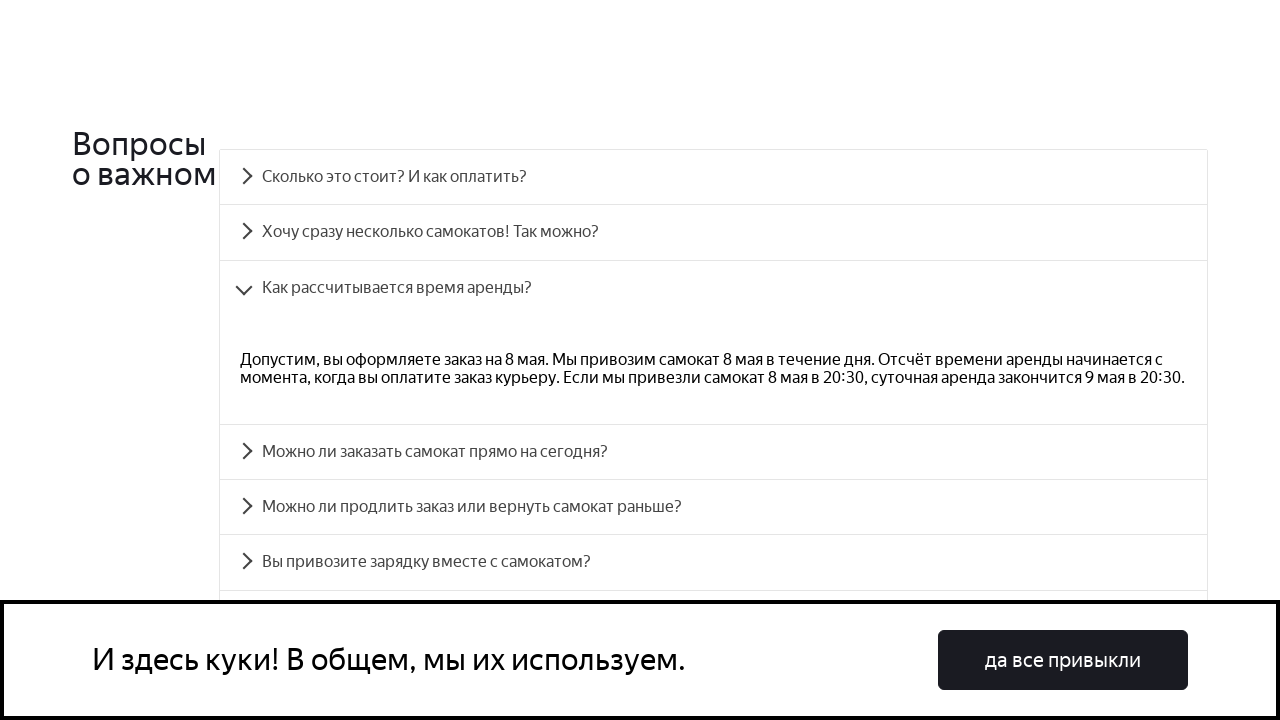

Clicked on FAQ question 4 at (714, 452) on [data-accordion-component='AccordionItem']:nth-child(4) [data-accordion-componen
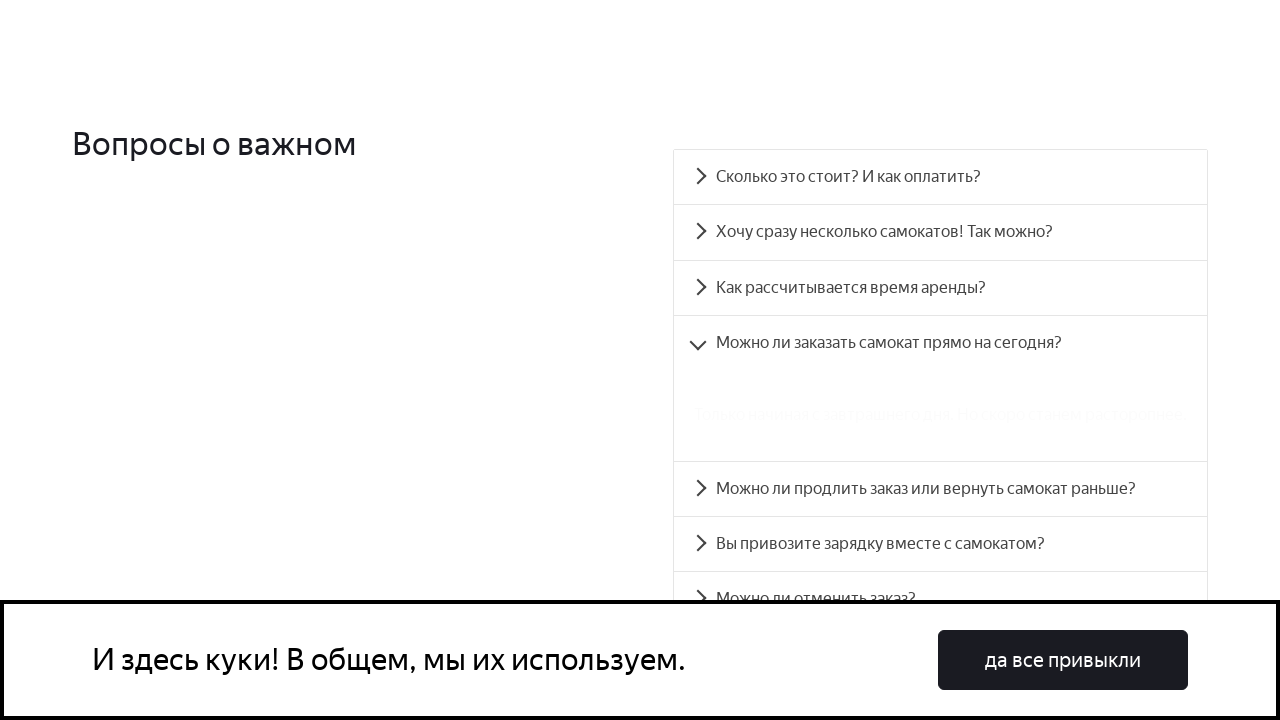

FAQ answer panel 4 became visible
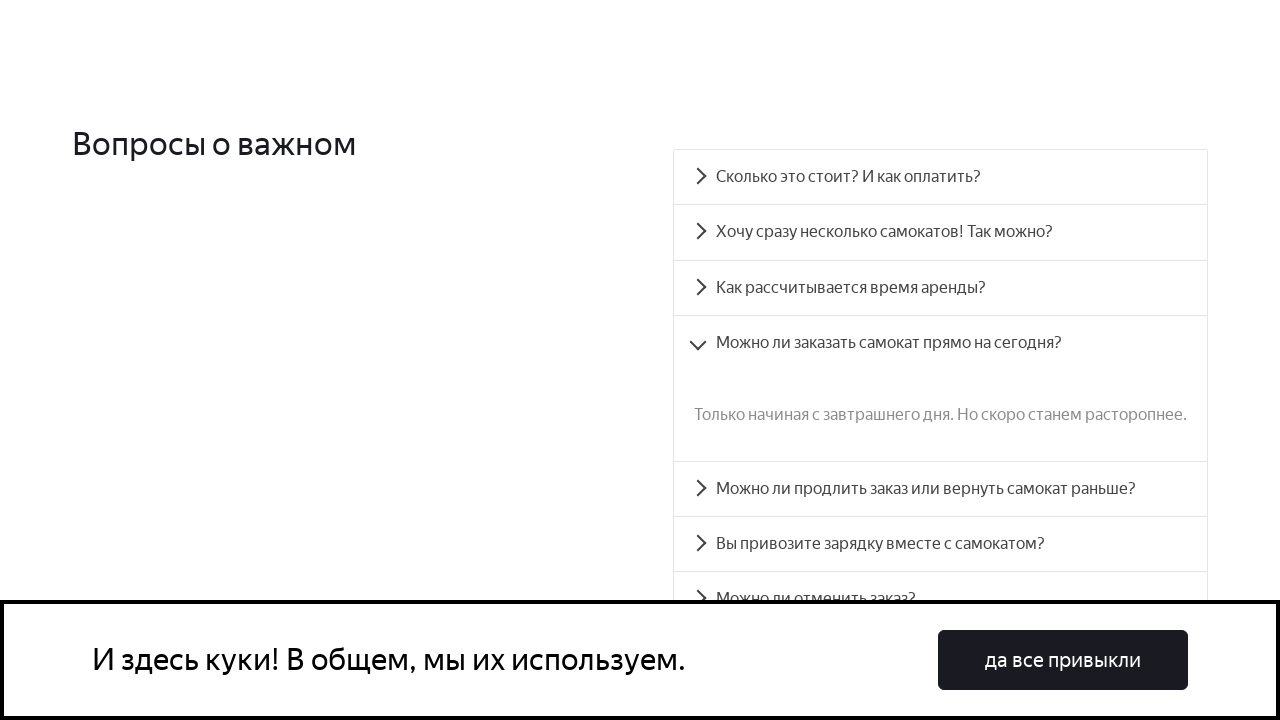

Verified answer text for FAQ item 4 contains expected content
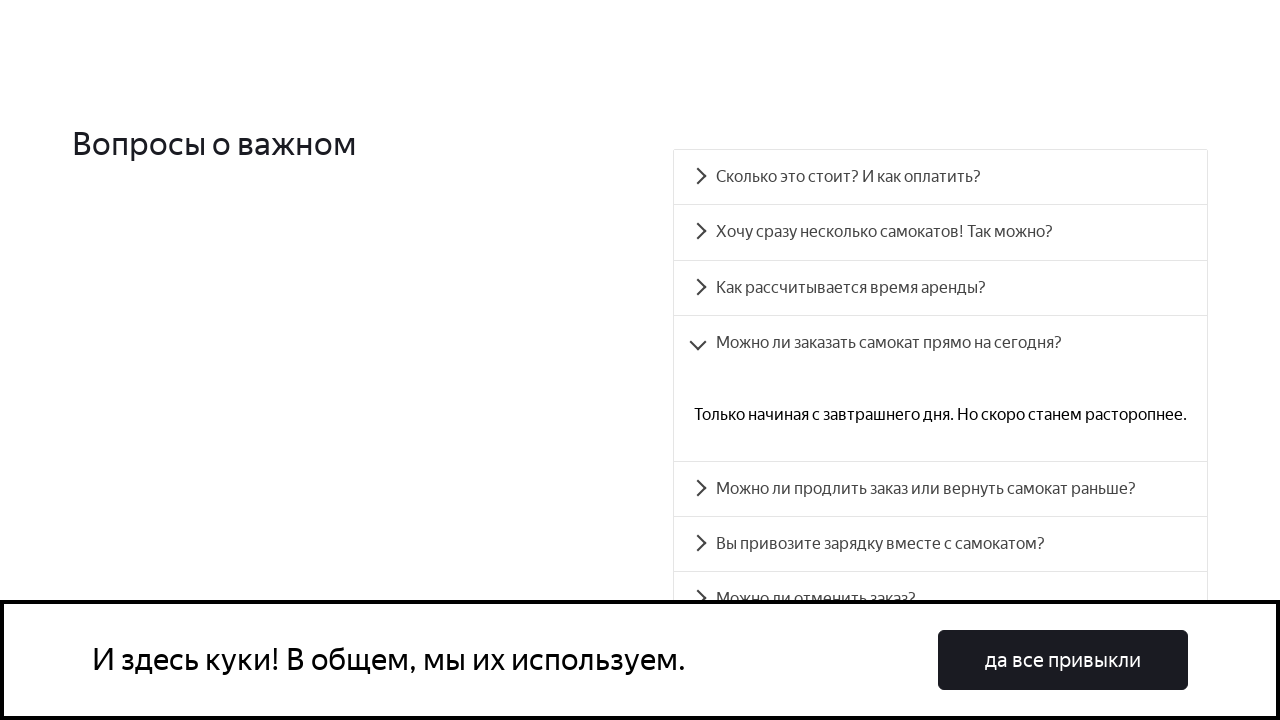

Clicked on FAQ question 5 at (940, 489) on [data-accordion-component='AccordionItem']:nth-child(5) [data-accordion-componen
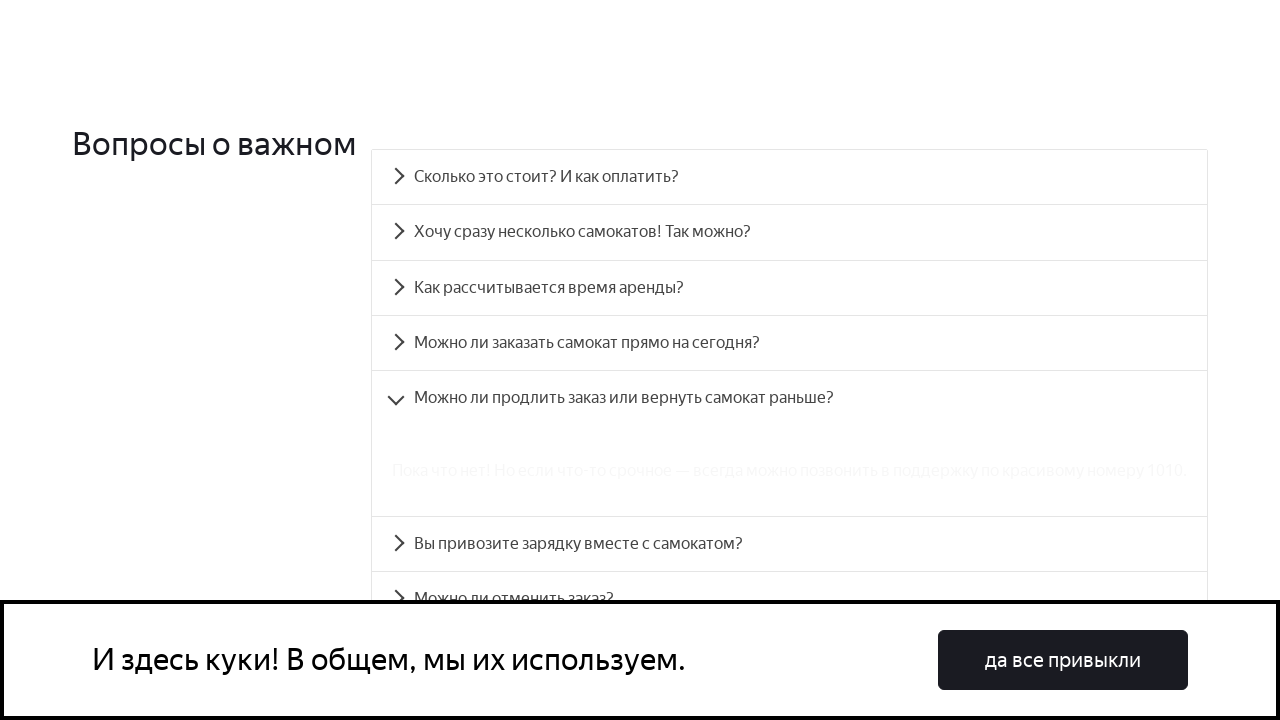

FAQ answer panel 5 became visible
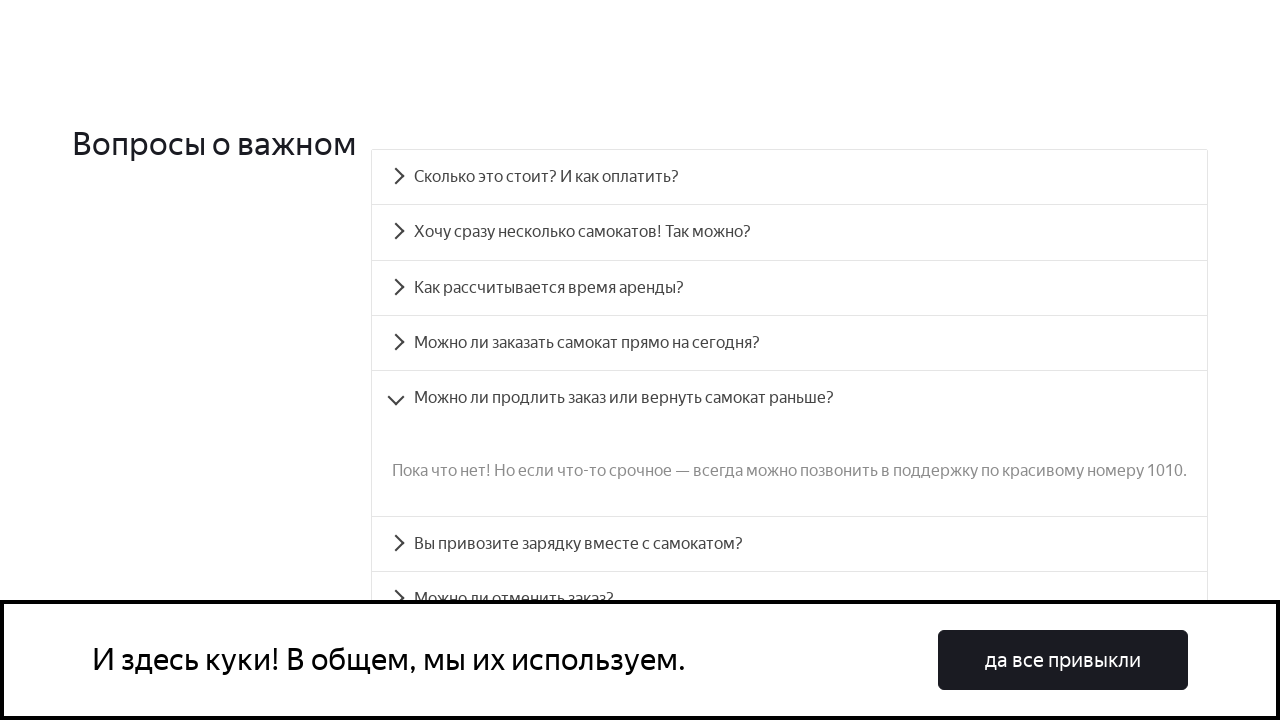

Verified answer text for FAQ item 5 contains expected content
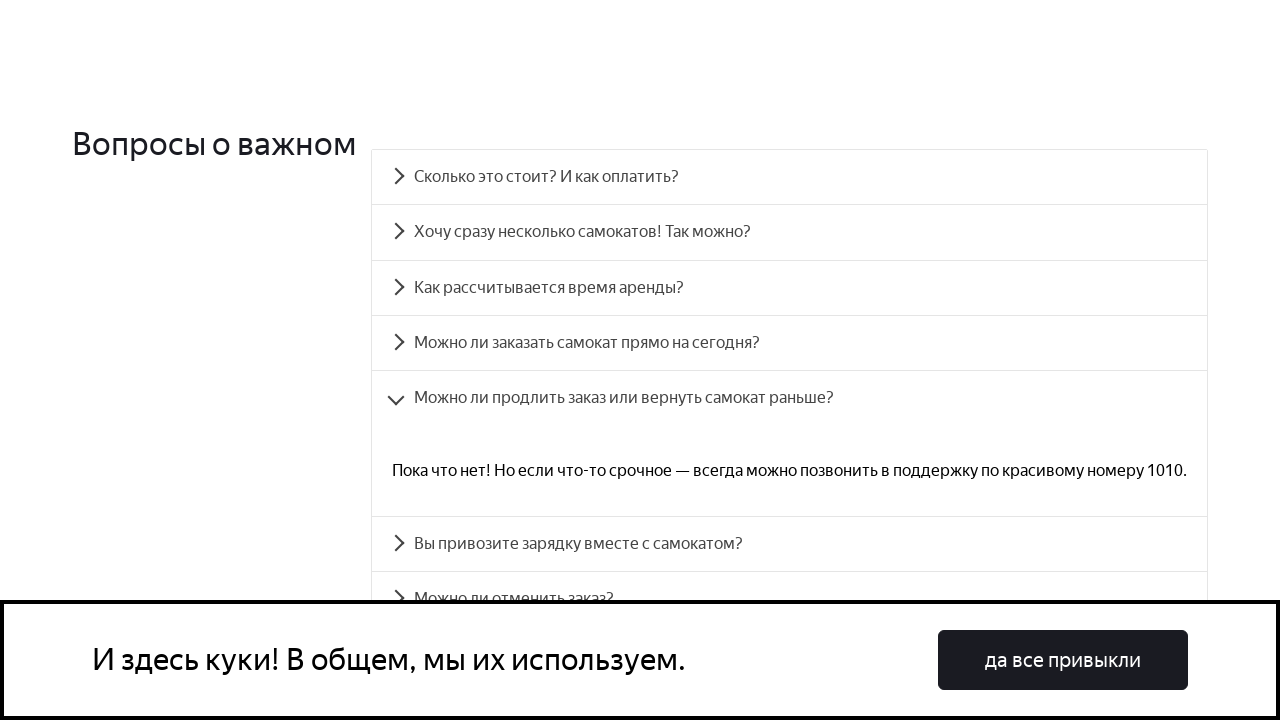

Clicked on FAQ question 6 at (790, 544) on [data-accordion-component='AccordionItem']:nth-child(6) [data-accordion-componen
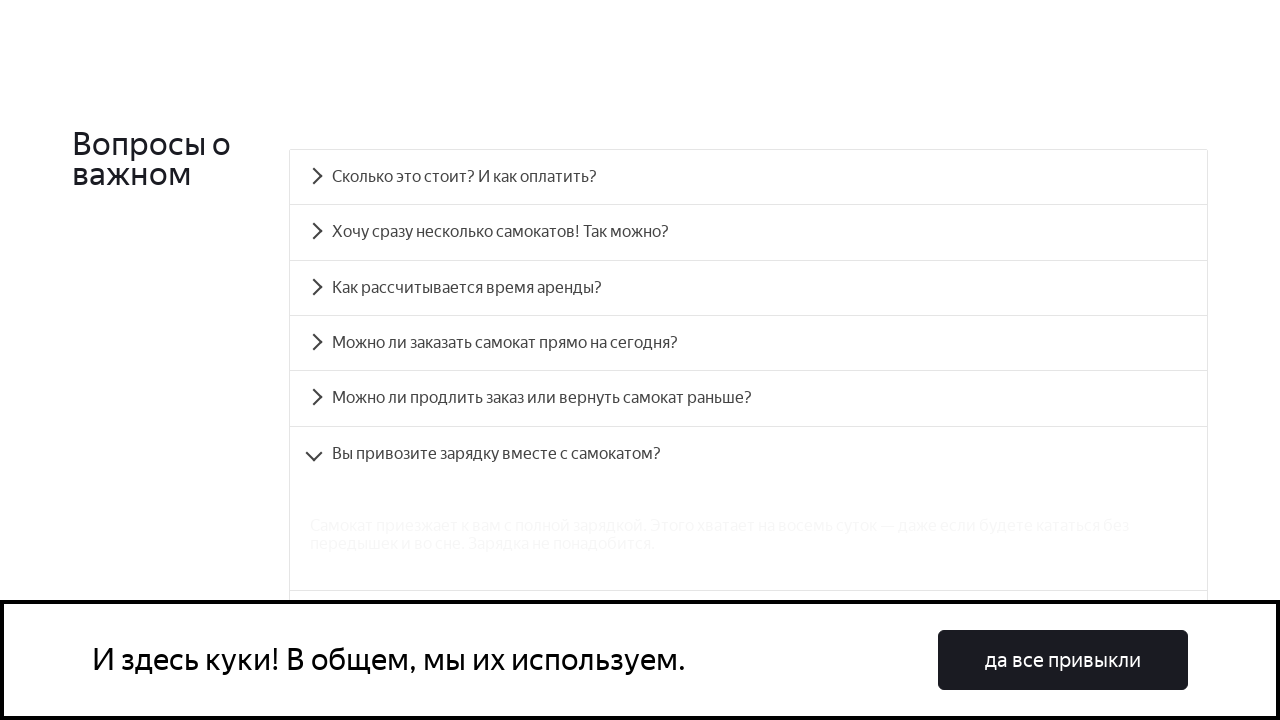

FAQ answer panel 6 became visible
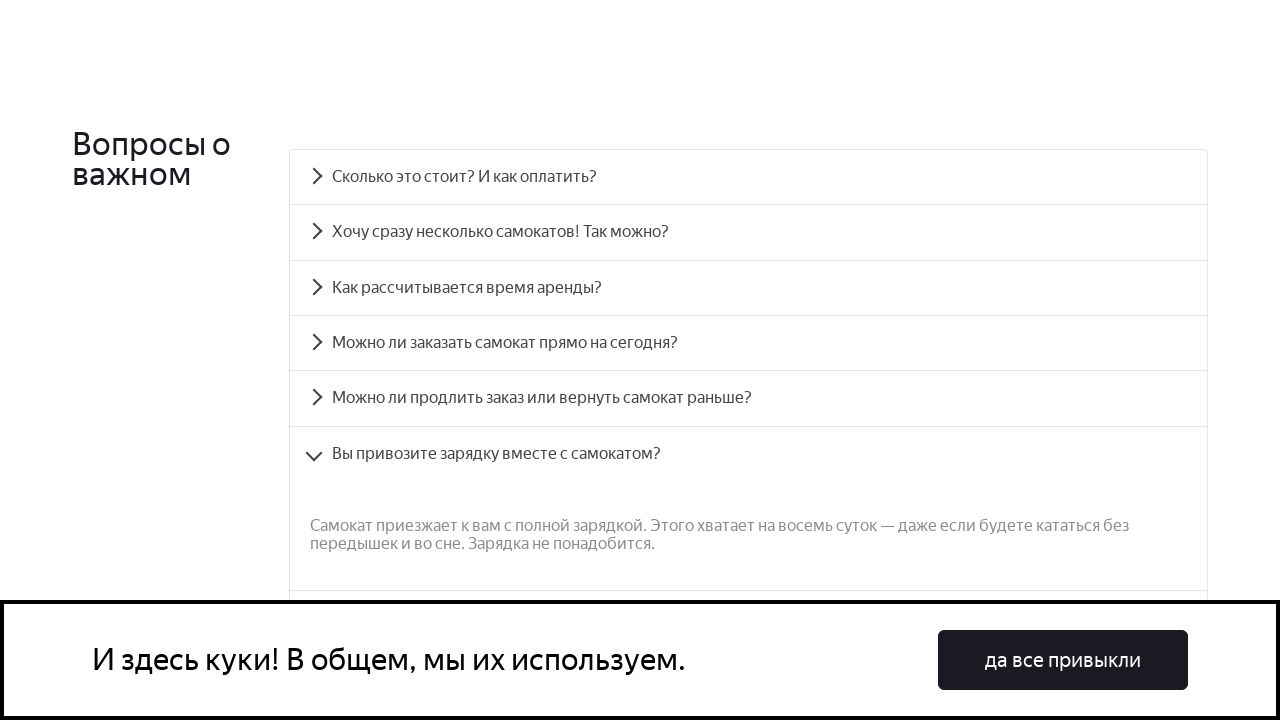

Verified answer text for FAQ item 6 contains expected content
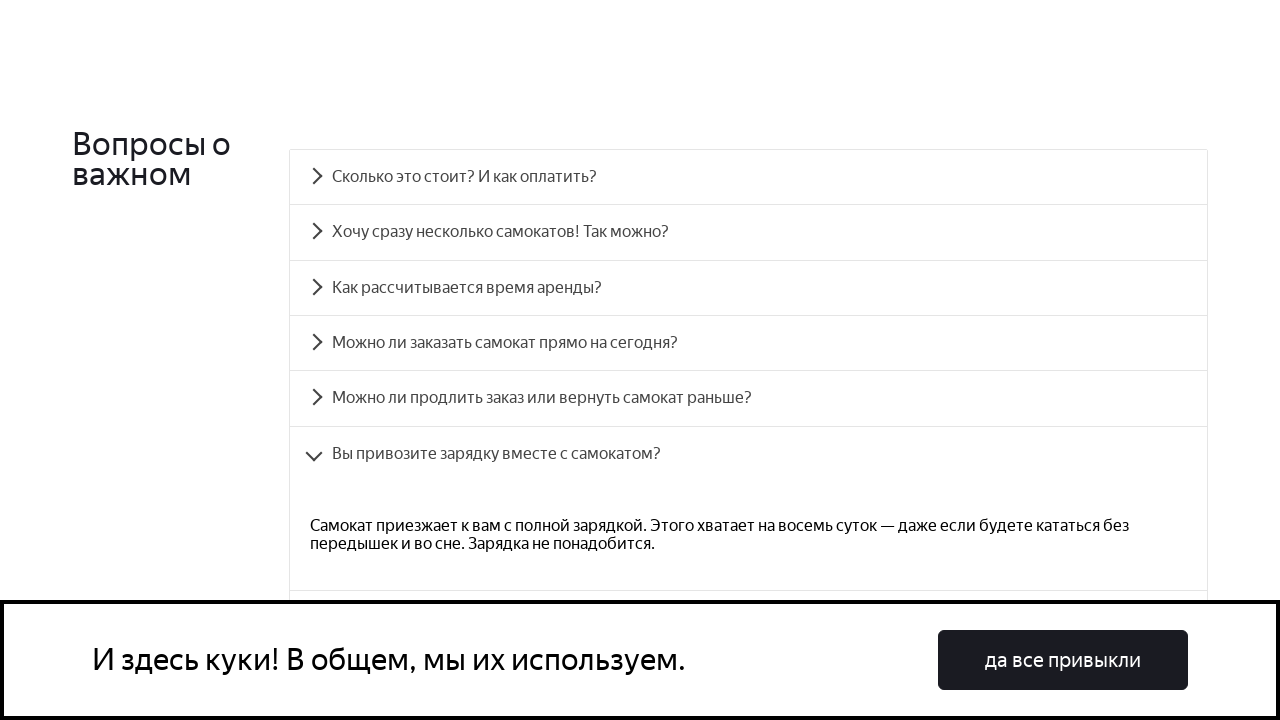

Clicked on FAQ question 7 at (748, 436) on [data-accordion-component='AccordionItem']:nth-child(7) [data-accordion-componen
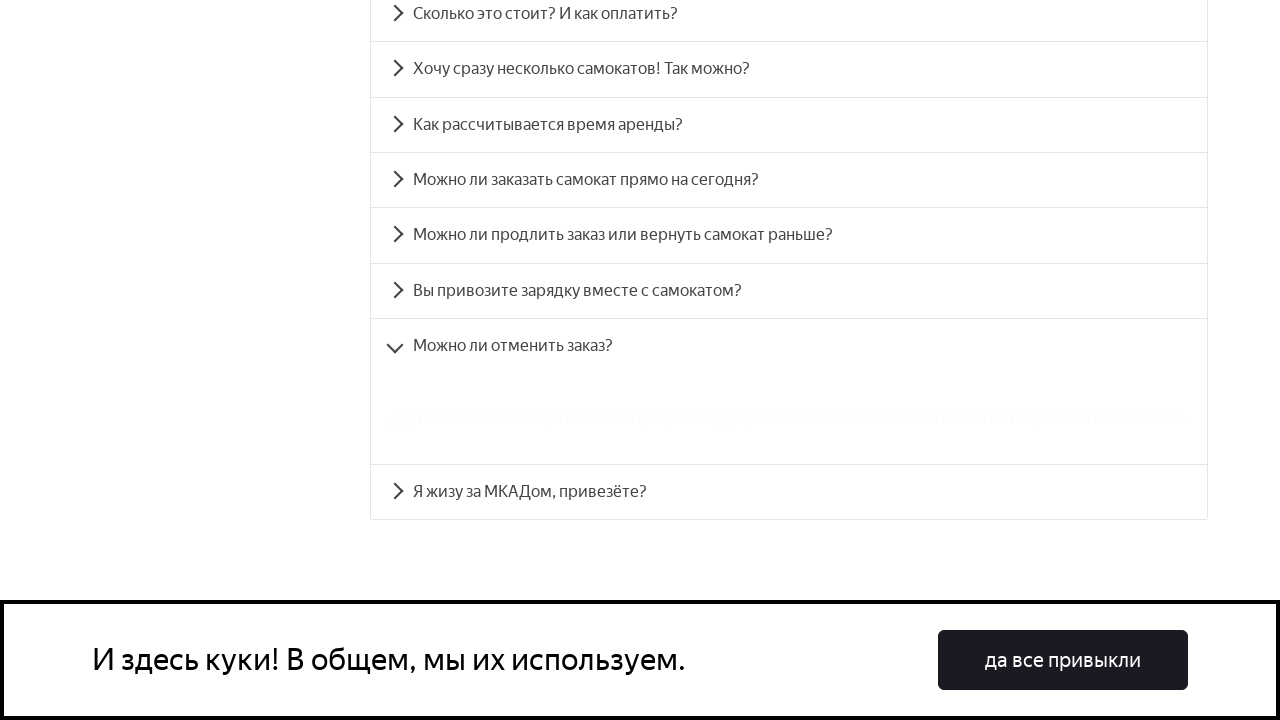

FAQ answer panel 7 became visible
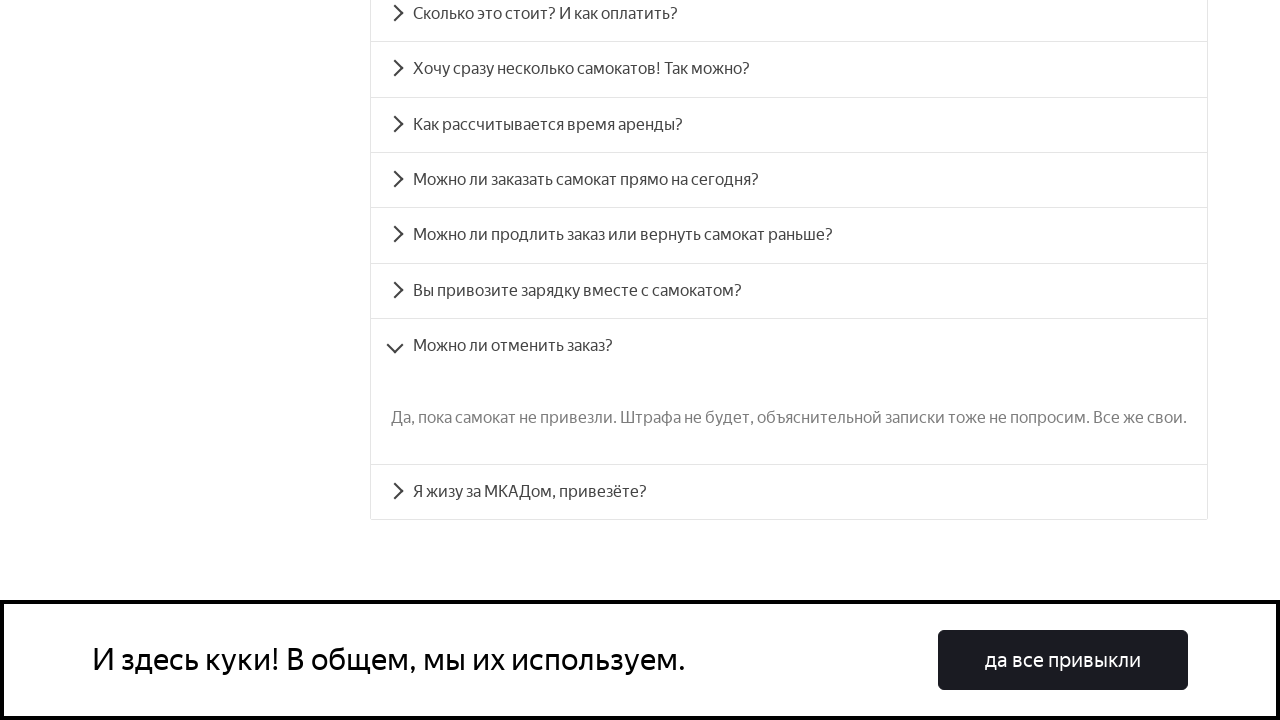

Verified answer text for FAQ item 7 contains expected content
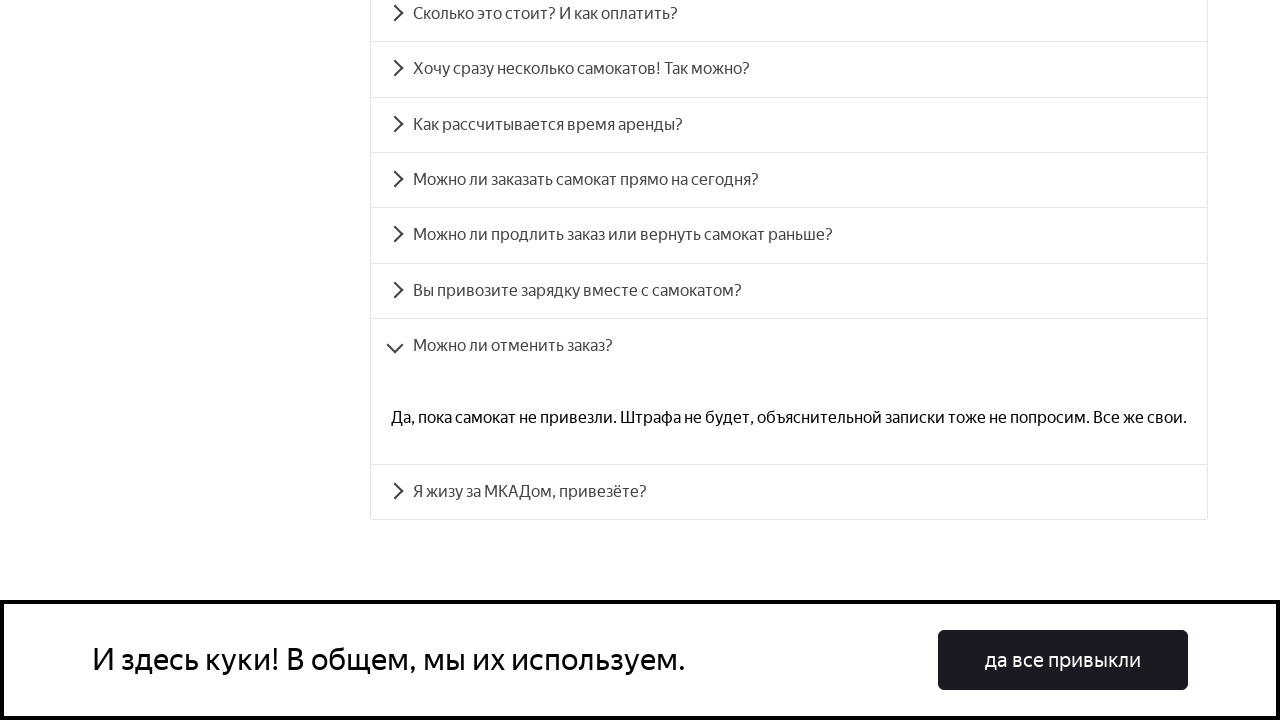

Clicked on FAQ question 8 at (789, 492) on [data-accordion-component='AccordionItem']:nth-child(8) [data-accordion-componen
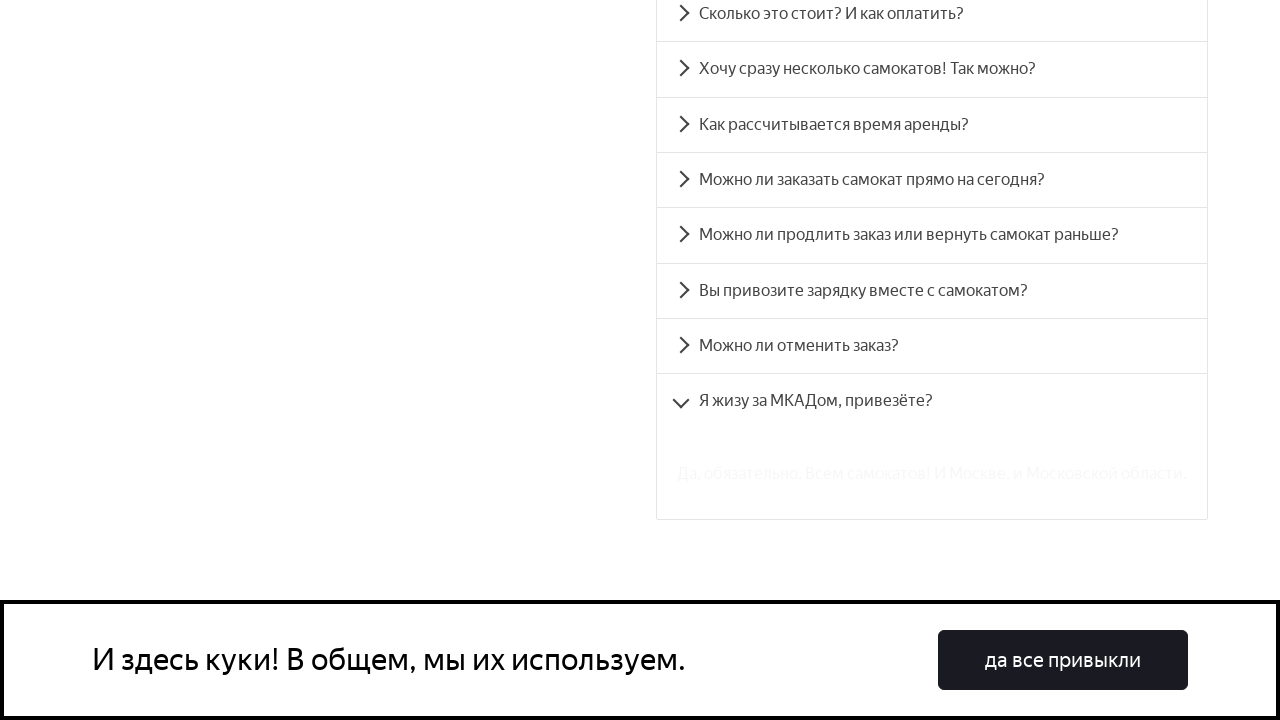

FAQ answer panel 8 became visible
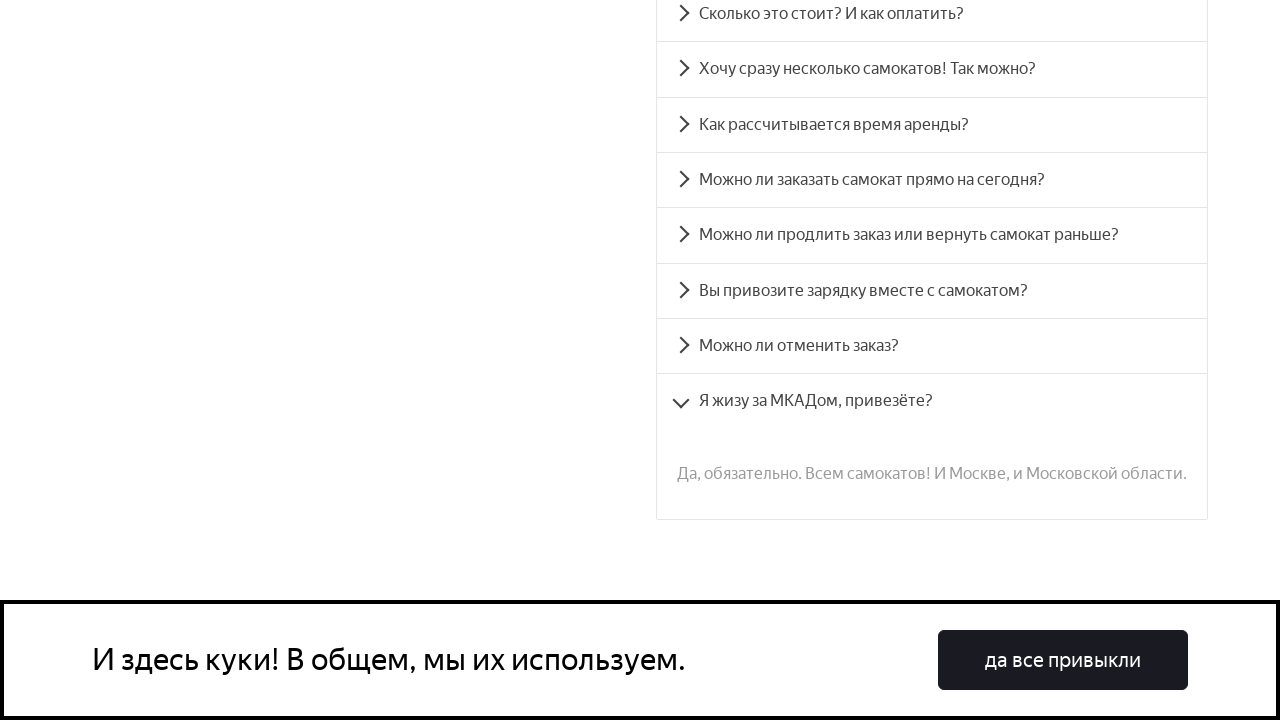

Verified answer text for FAQ item 8 contains expected content
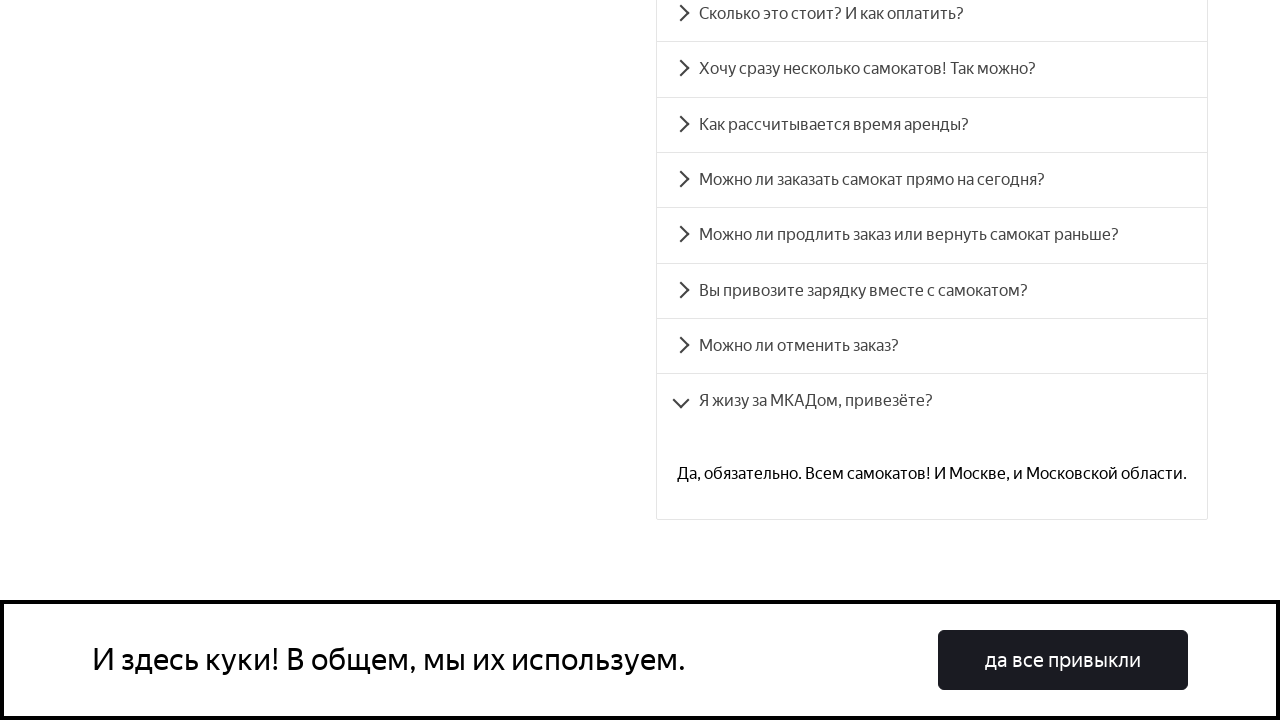

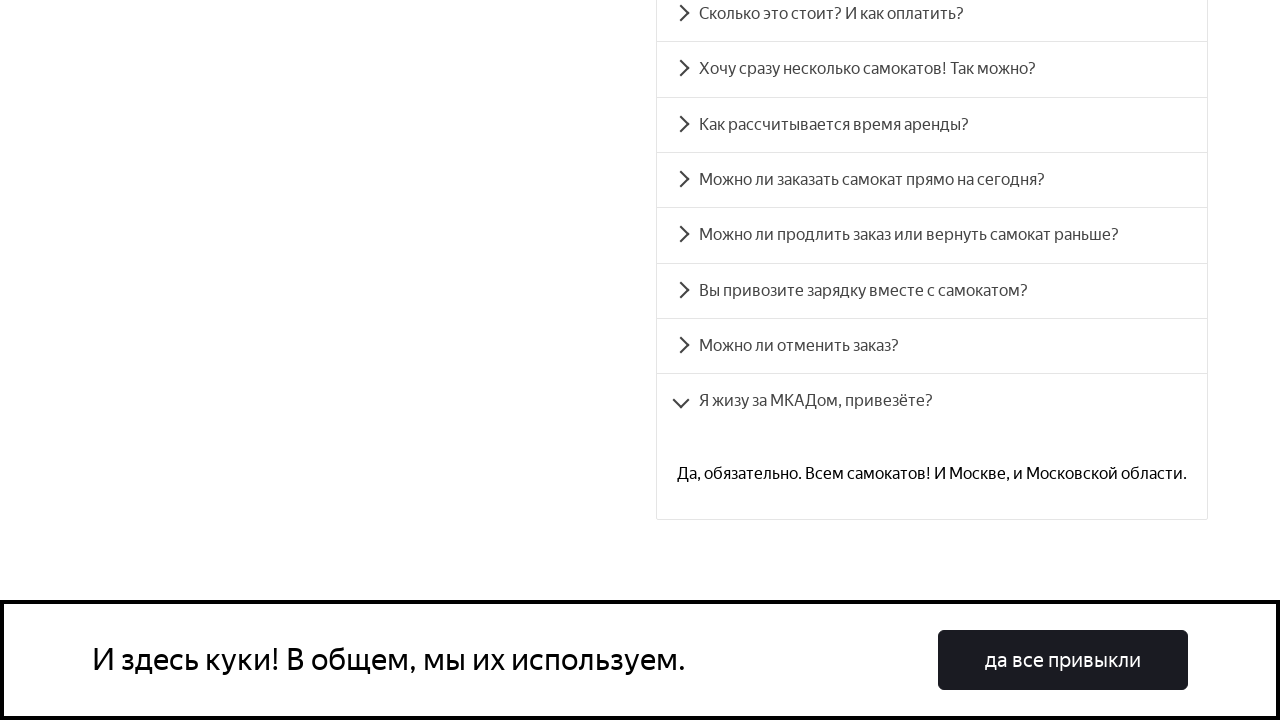